Navigates to anhtester.com website and clicks on the "API Testing" section heading

Starting URL: https://anhtester.com

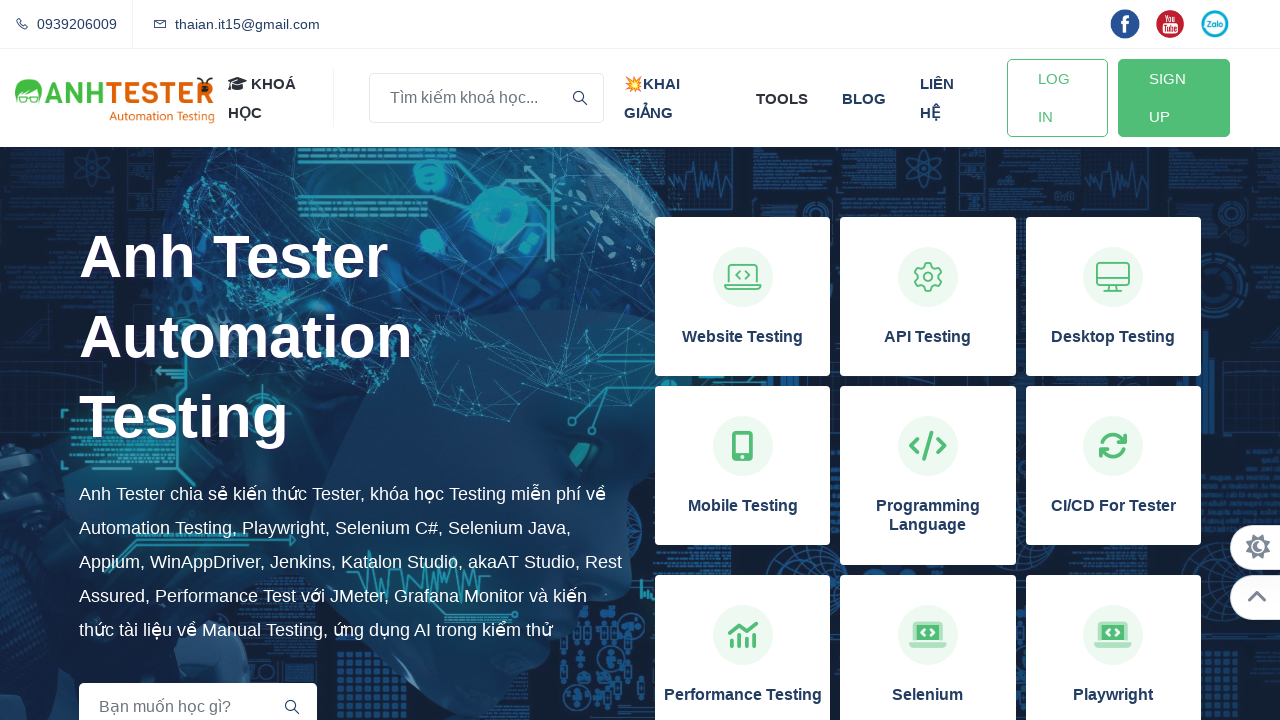

Navigated to https://anhtester.com
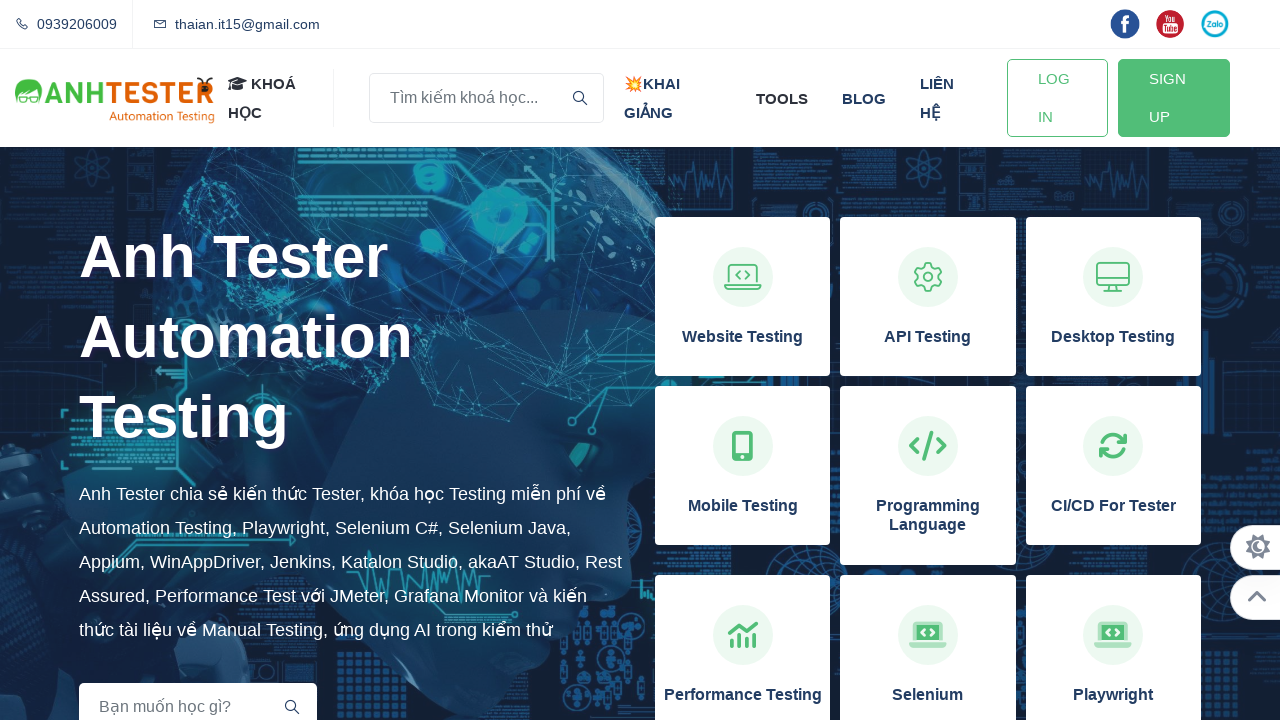

Clicked on the 'API Testing' section heading at (928, 337) on xpath=//h3[normalize-space()='API Testing']
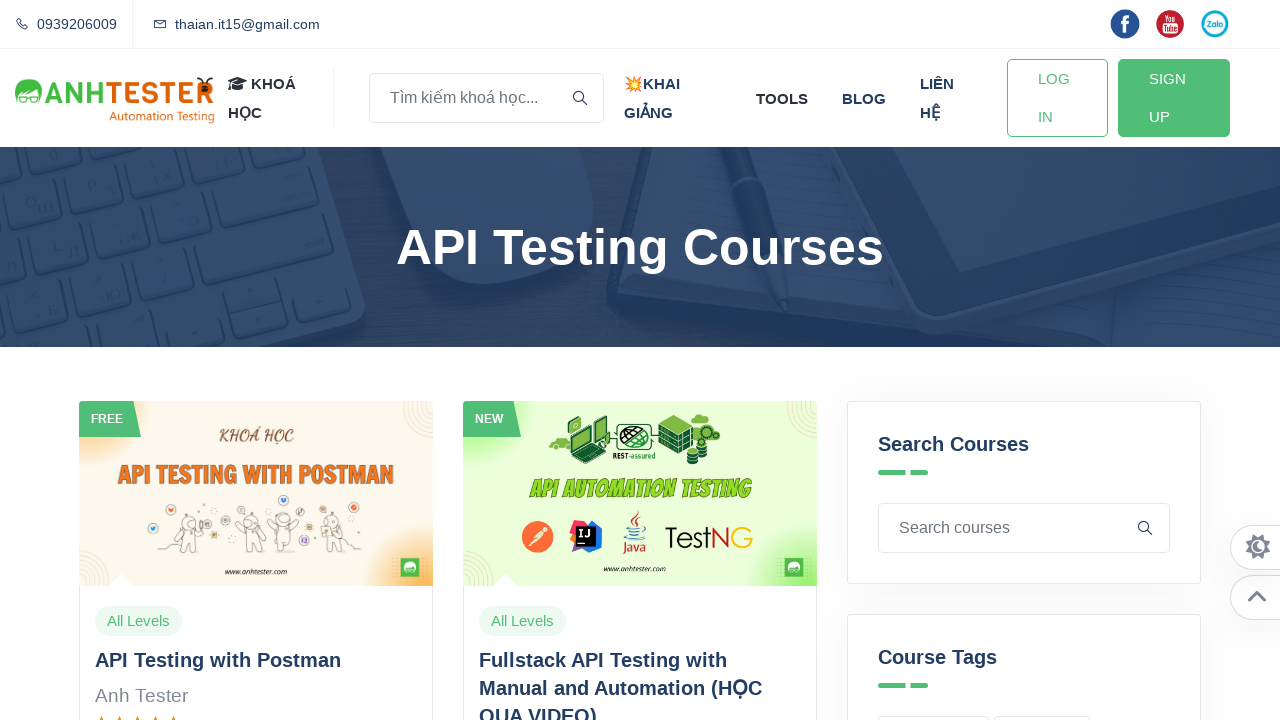

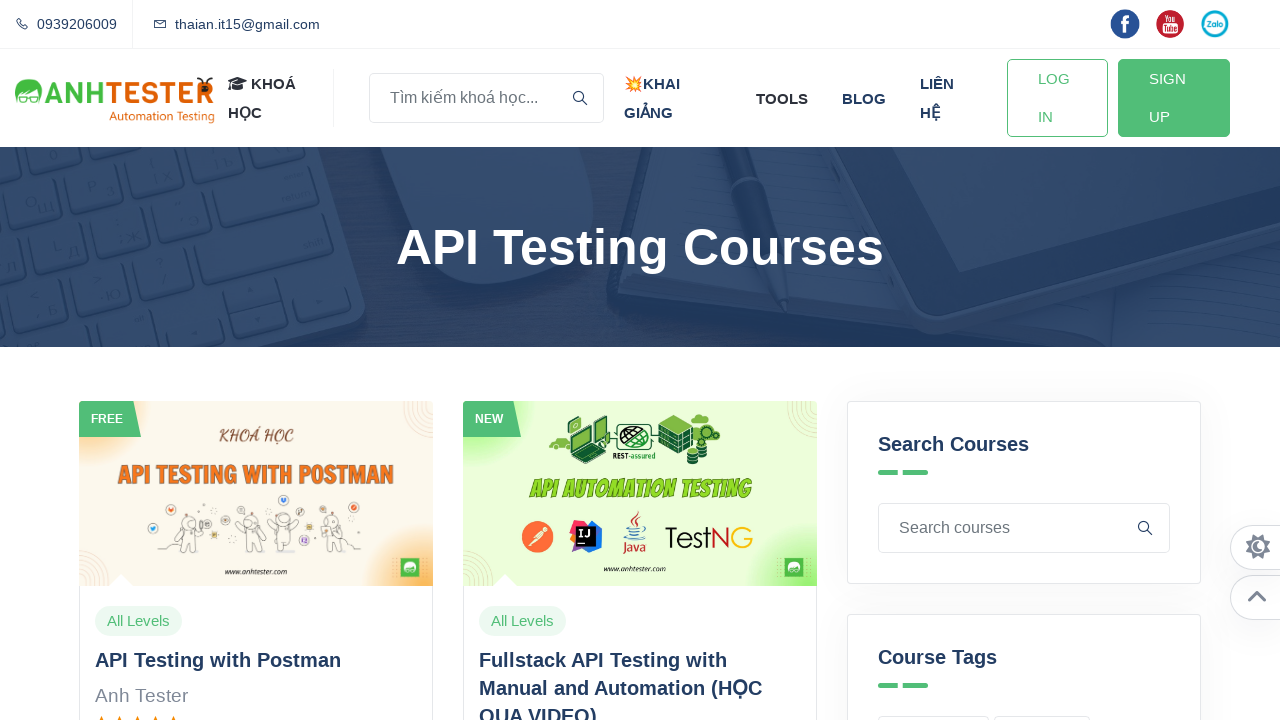